Tests product search and filtering by searching for 'ca', verifying 4 products appear, adding one to cart, and clicking on products that contain 'Cash' in their name.

Starting URL: https://rahulshettyacademy.com/seleniumPractise/#/

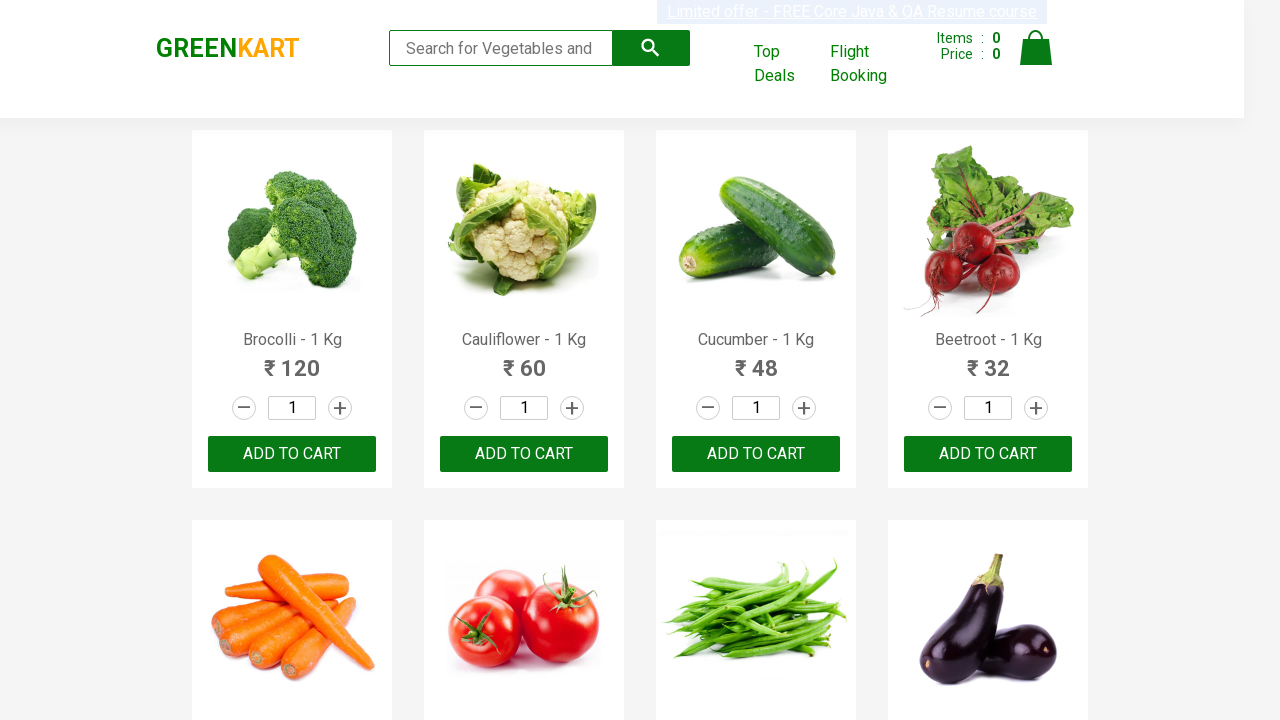

Filled search box with 'ca' on .search-keyword
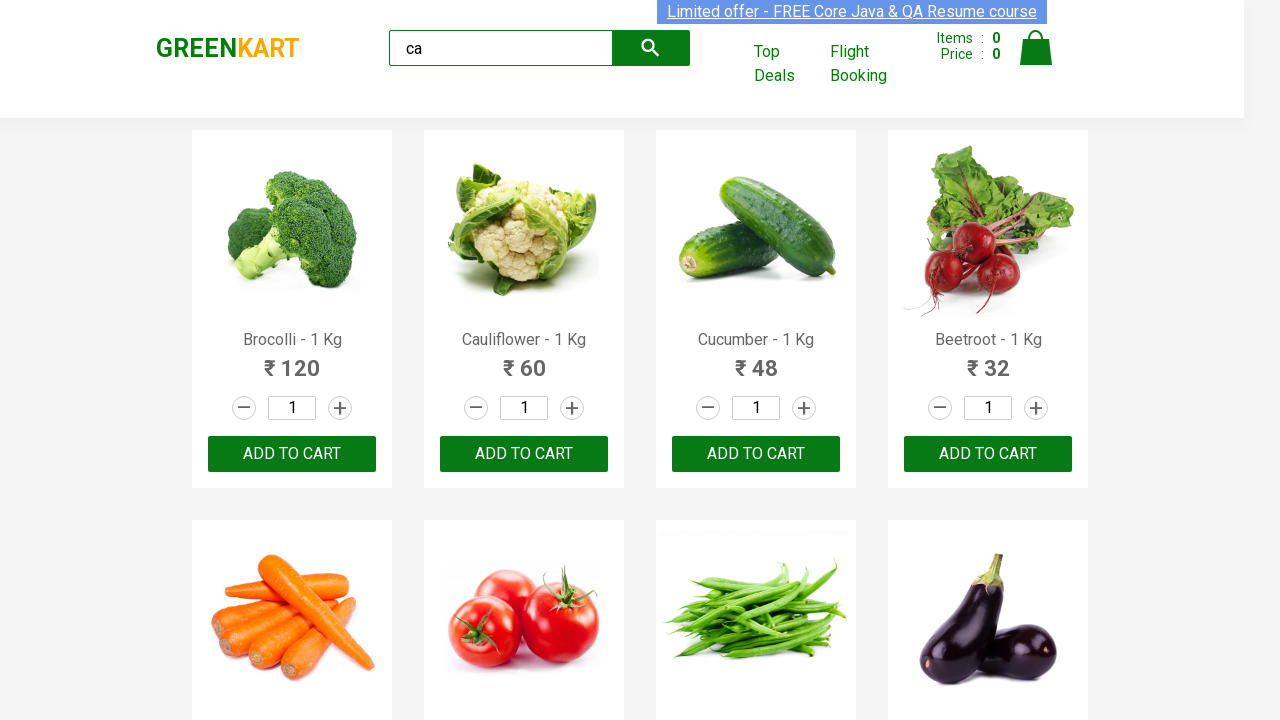

Waited 2 seconds for products to load
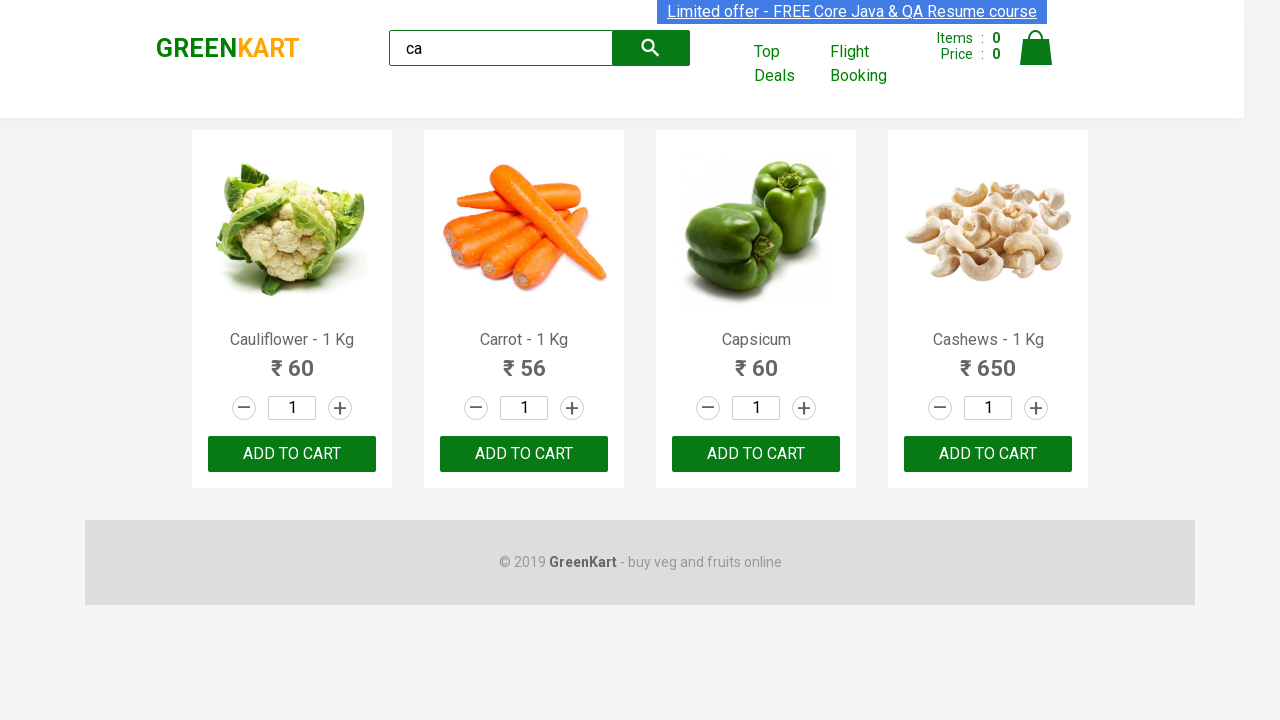

Product selector became available
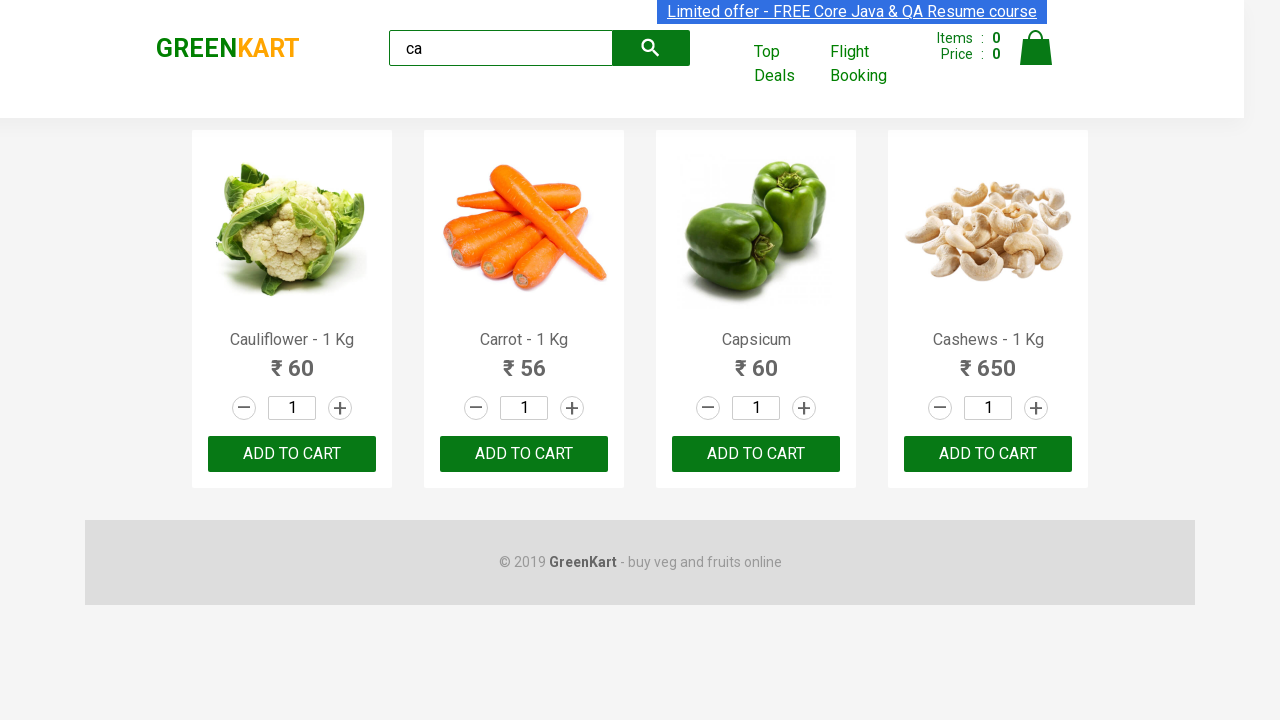

Verified 4 products are displayed
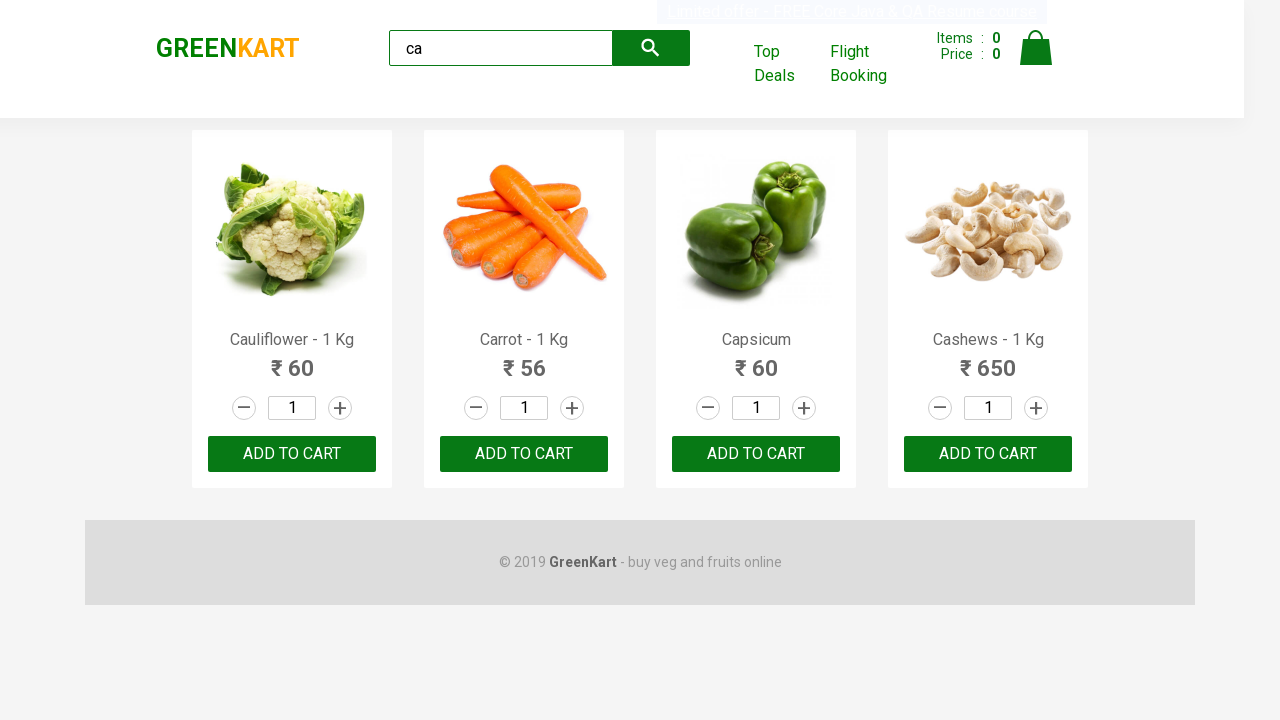

Clicked ADD TO CART on the third product at (756, 454) on .products .product >> nth=2 >> text=ADD TO CART
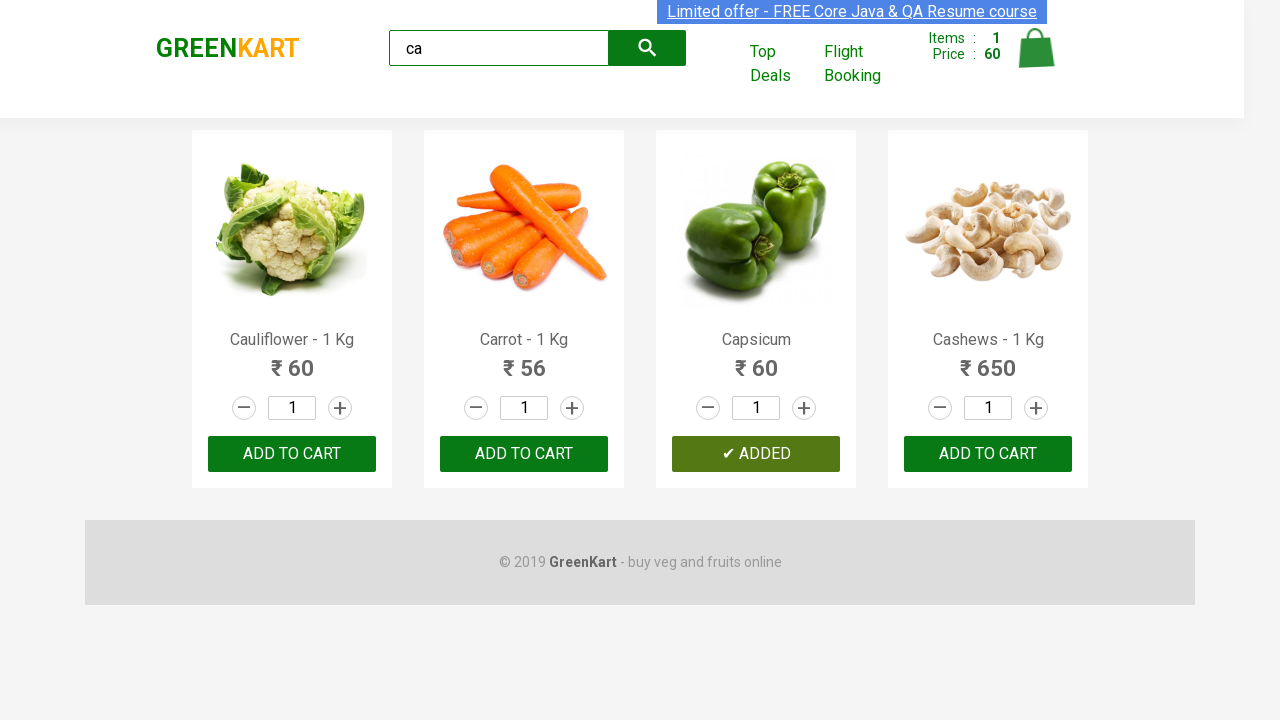

Clicked on product containing 'Cash' in name: Cashews - 1 Kg at (988, 454) on .products .product >> nth=3 >> button
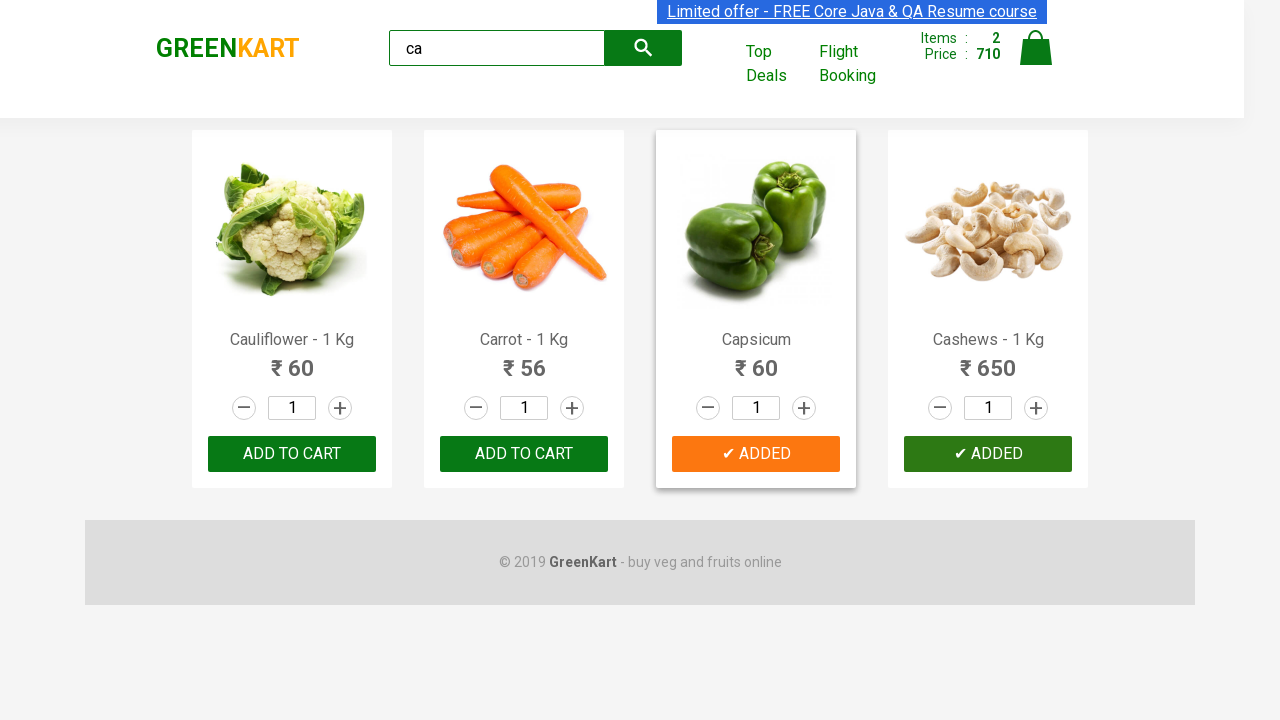

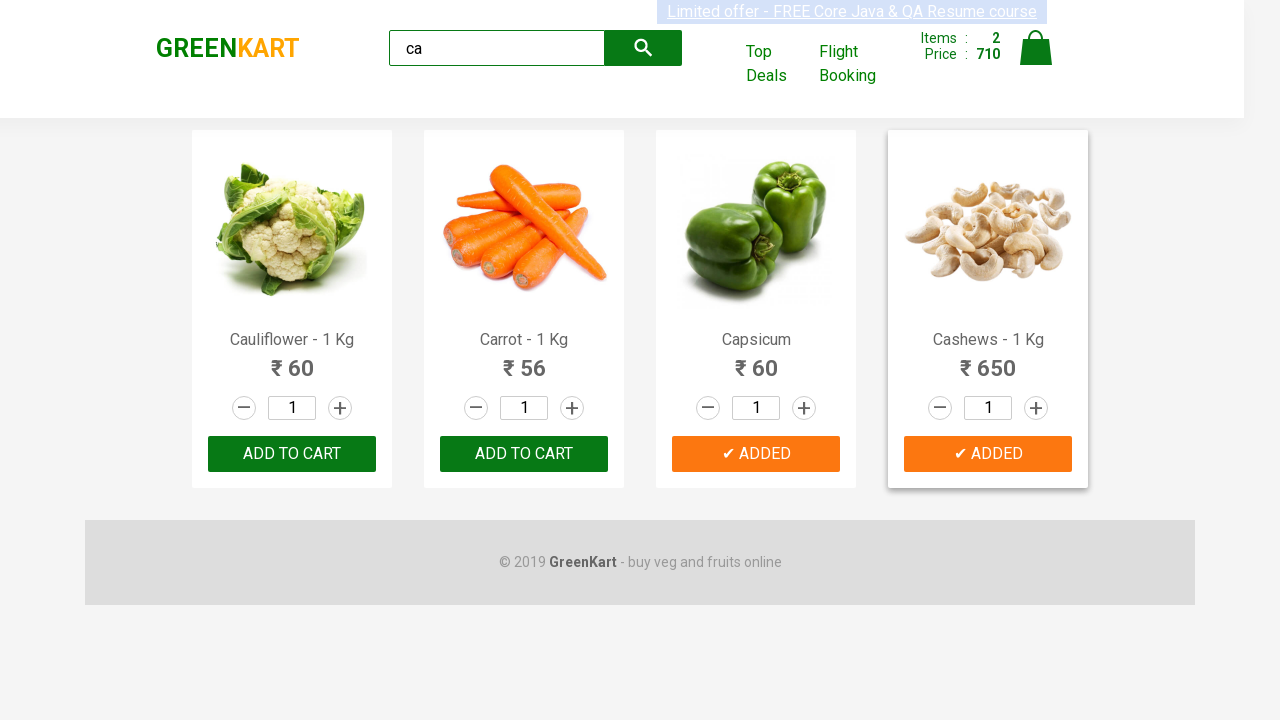